Tests mouse hover interaction by moving to a login/signup button element and then clicking on a login option that appears after hovering.

Starting URL: https://www.easemytrip.com/

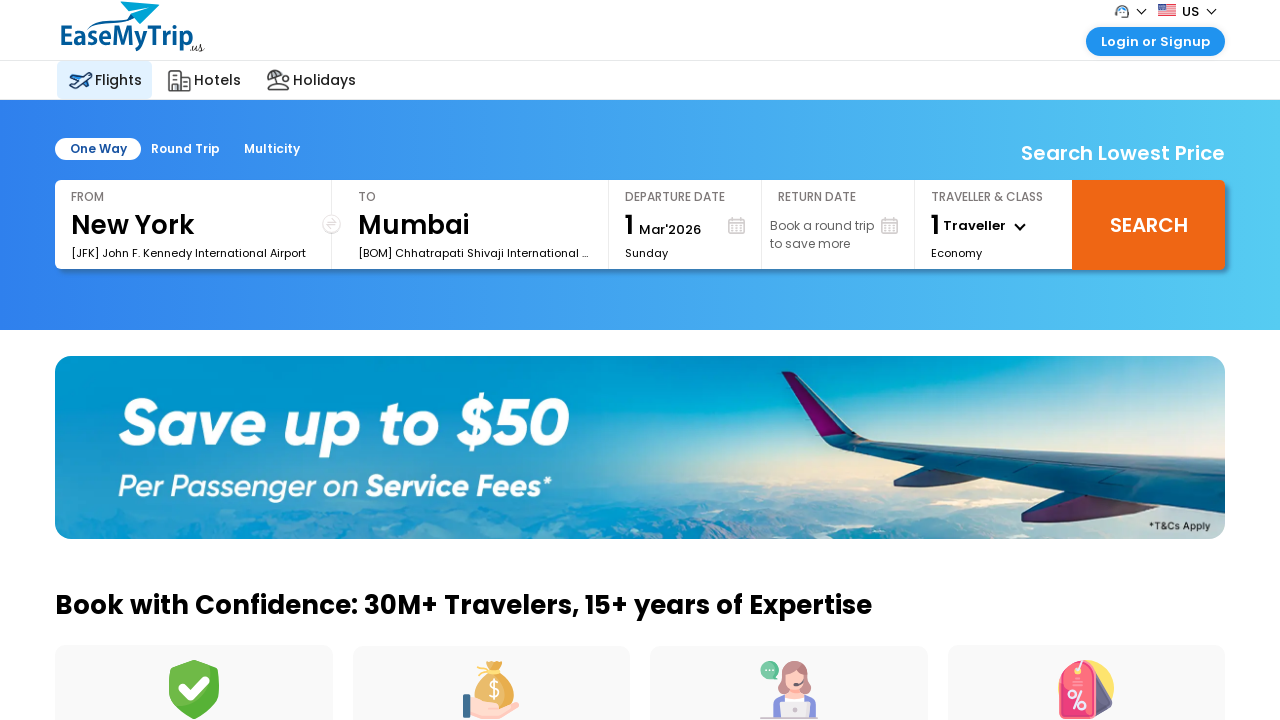

Hovered over login/signup button to reveal dropdown menu at (1156, 41) on a._btnclick > span
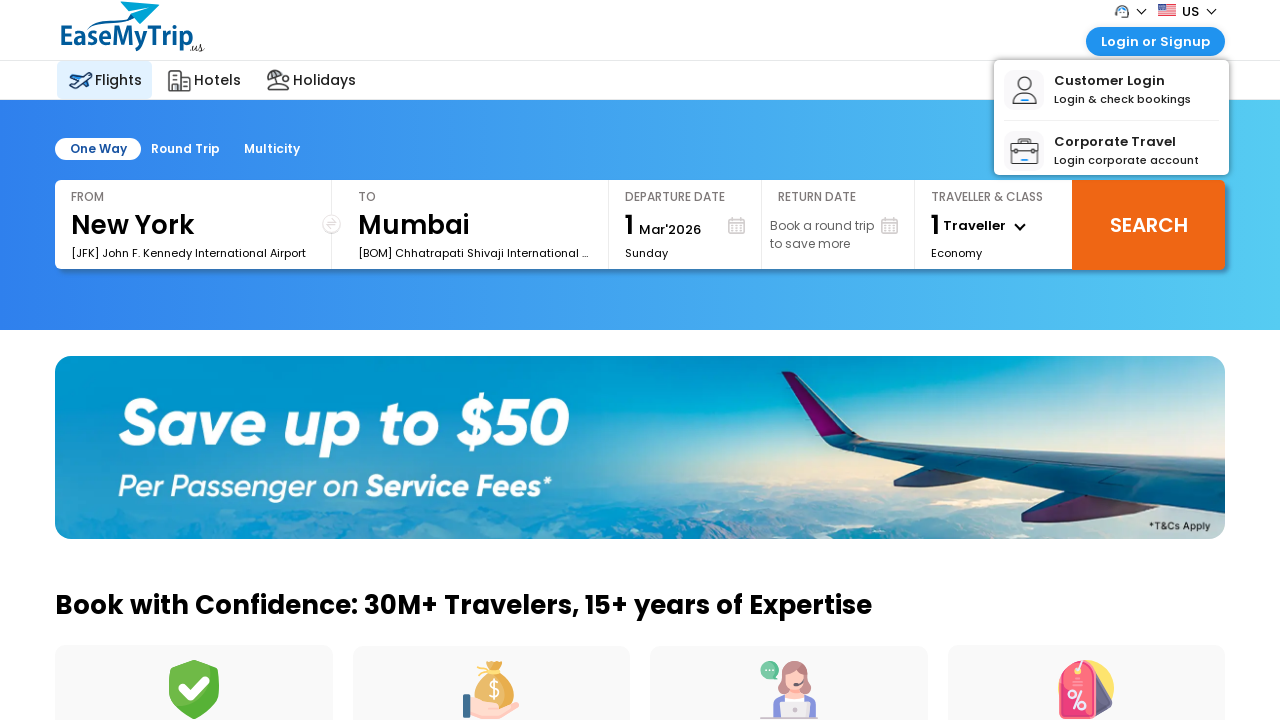

Clicked on the login option that appeared after hovering at (1122, 81) on xpath=//span[@id='shwlogn']/span[1]
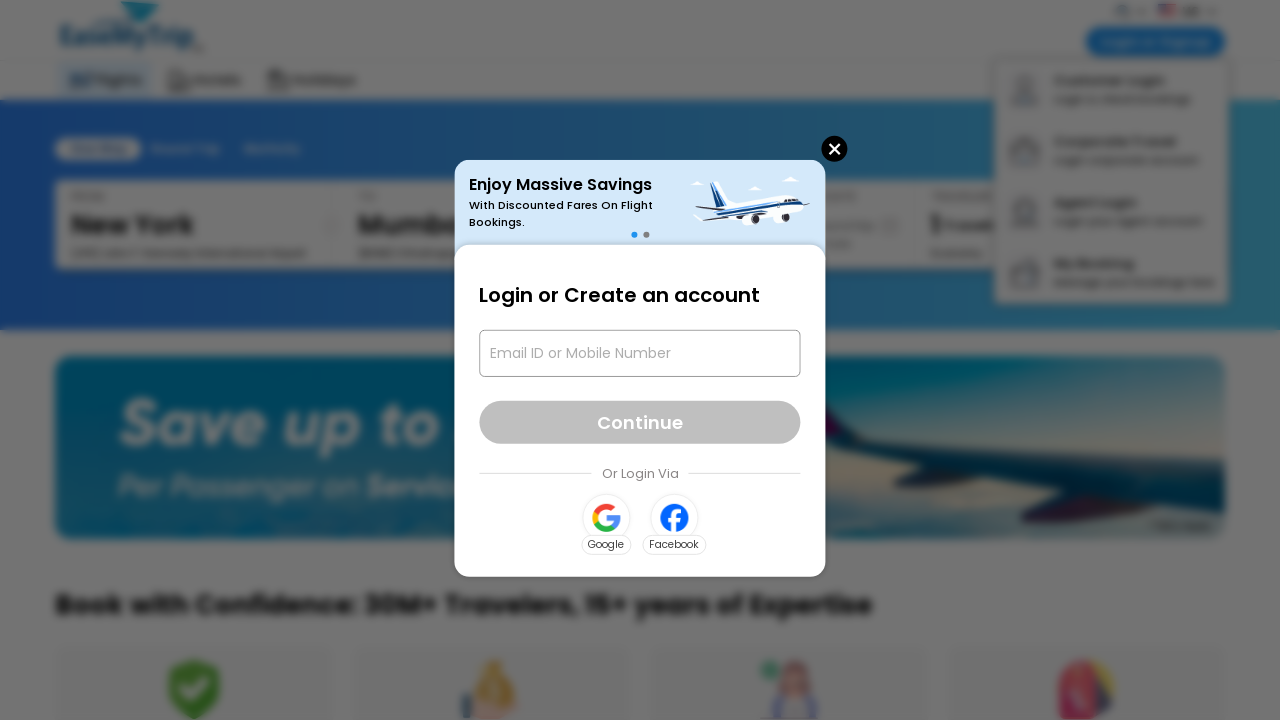

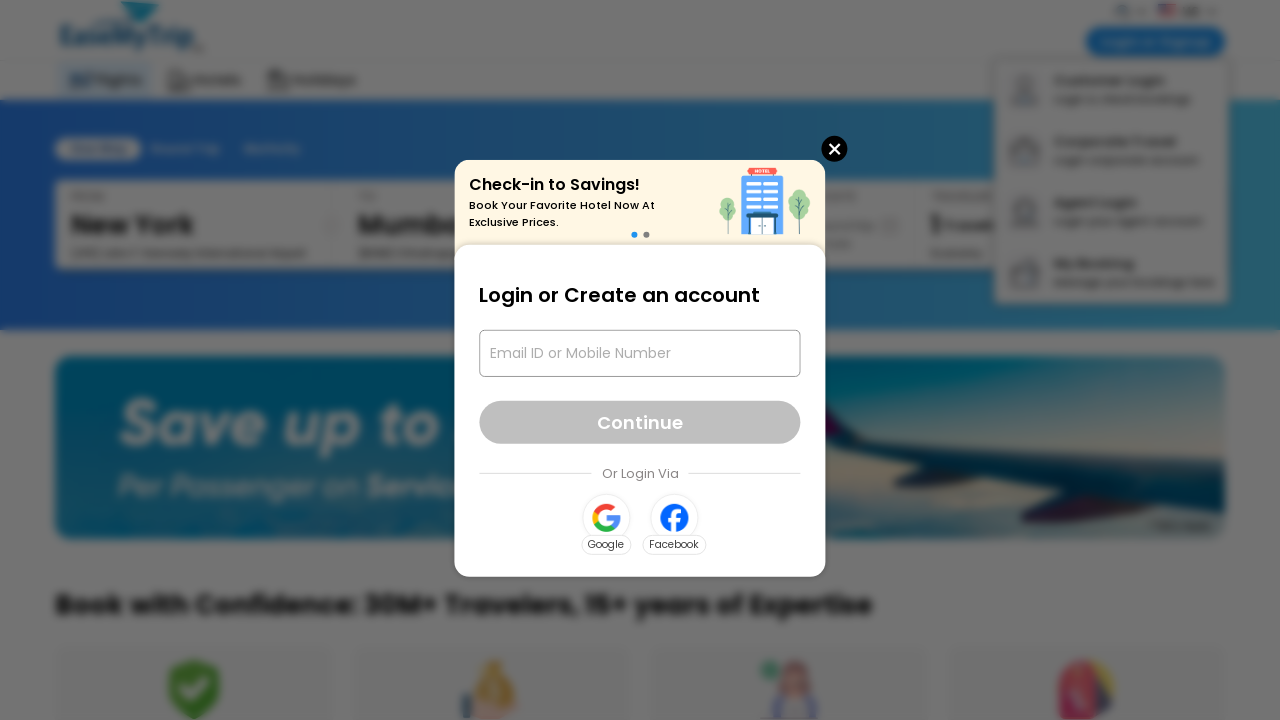